Tests JavaScript prompt dialog by clicking the third button, entering a name in the prompt, accepting it, and verifying the name appears in the result message.

Starting URL: https://the-internet.herokuapp.com/javascript_alerts

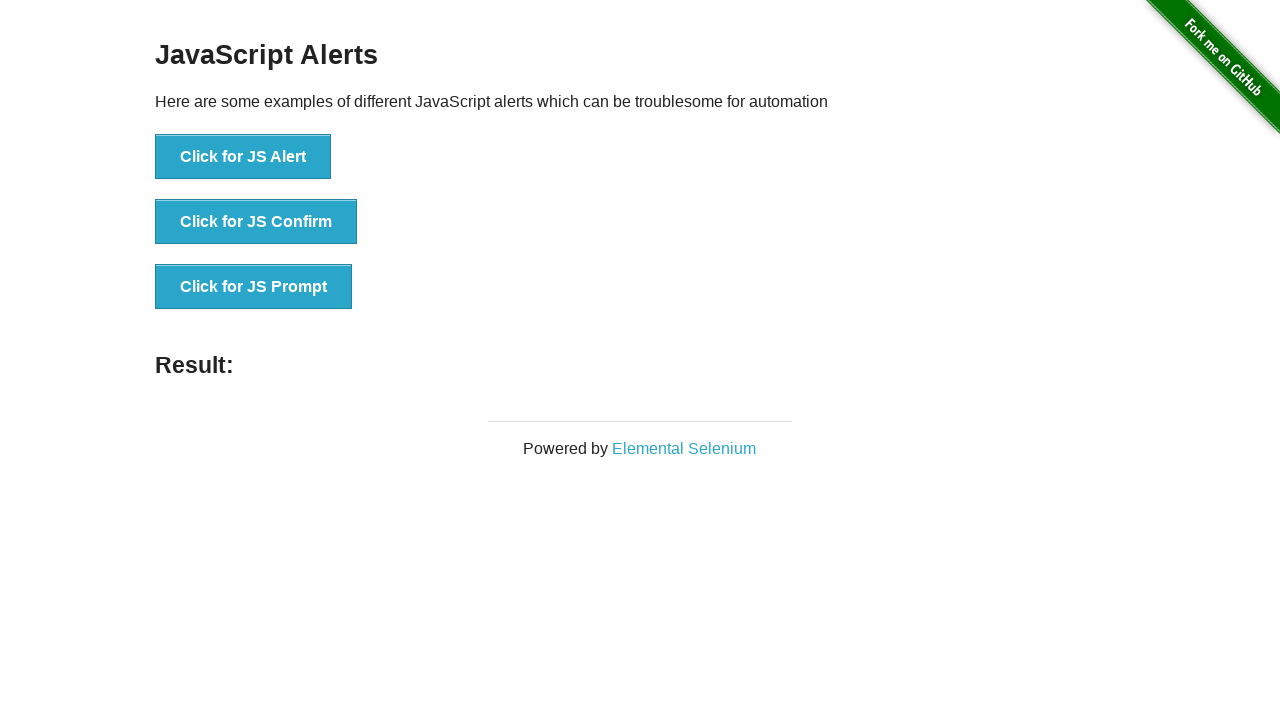

Set up dialog handler to accept prompt with 'Marcus'
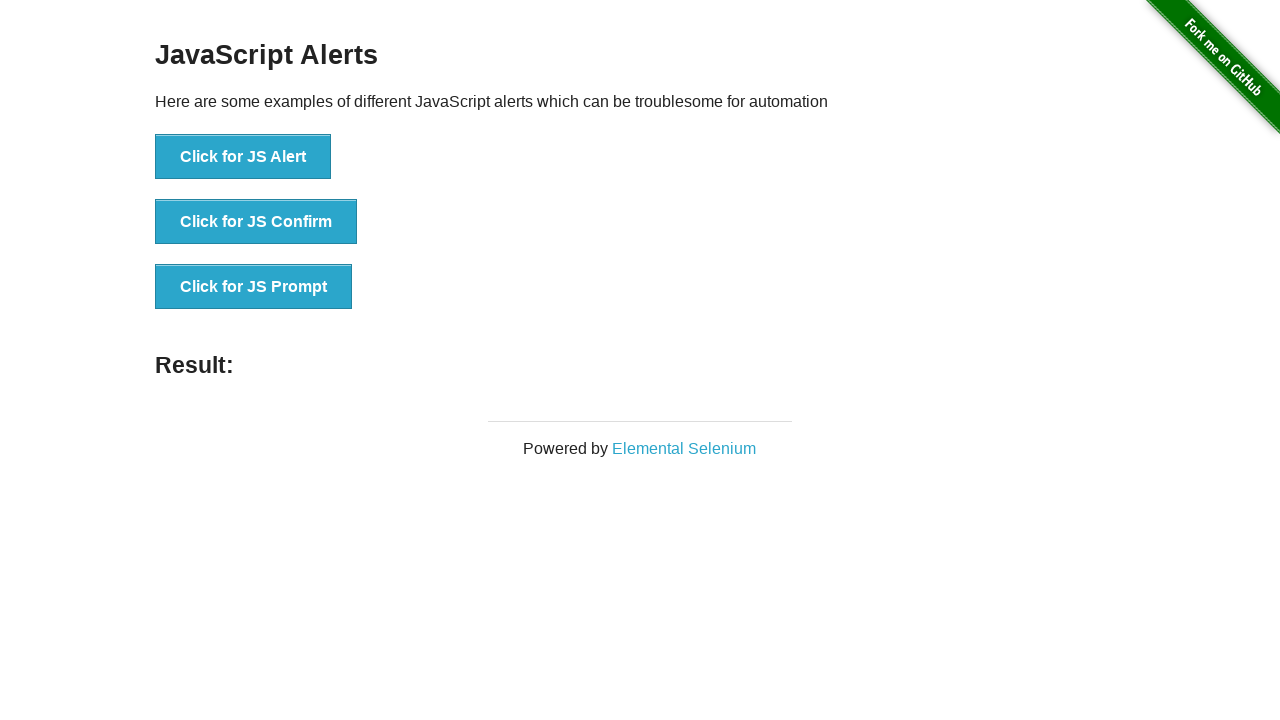

Clicked the JS Prompt button at (254, 287) on xpath=//*[text()='Click for JS Prompt']
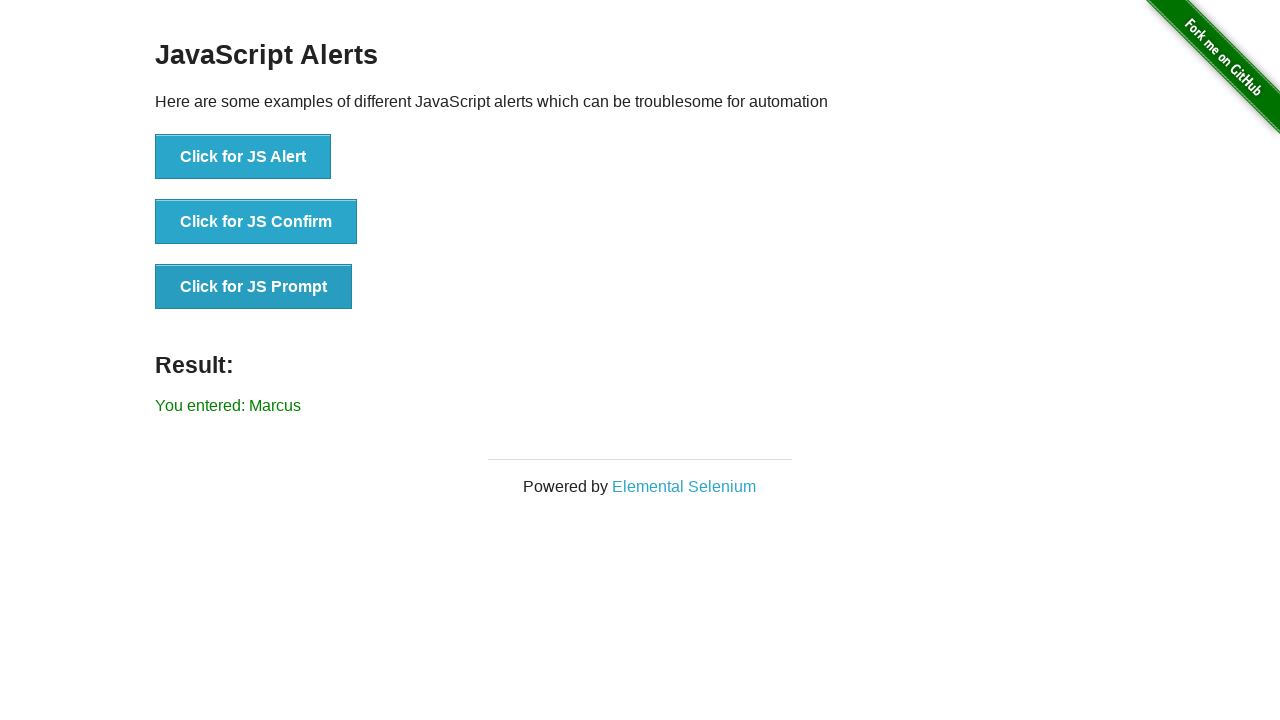

Result message element loaded
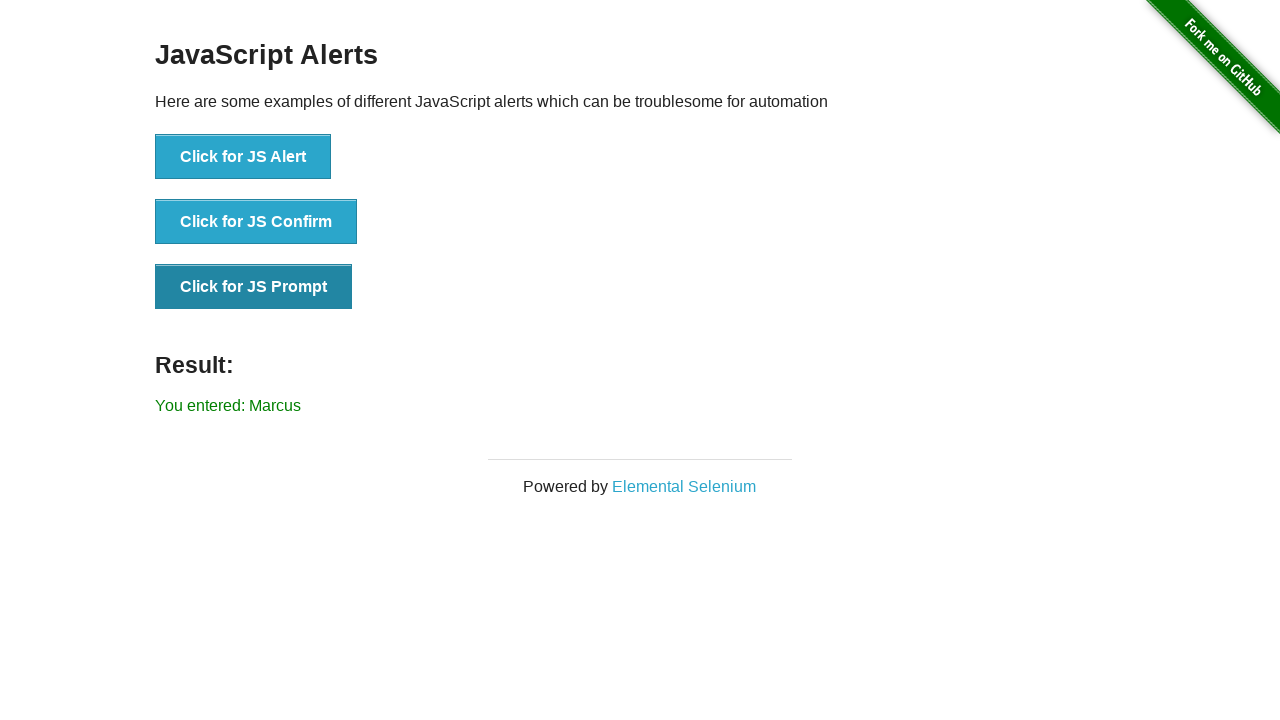

Retrieved result message text
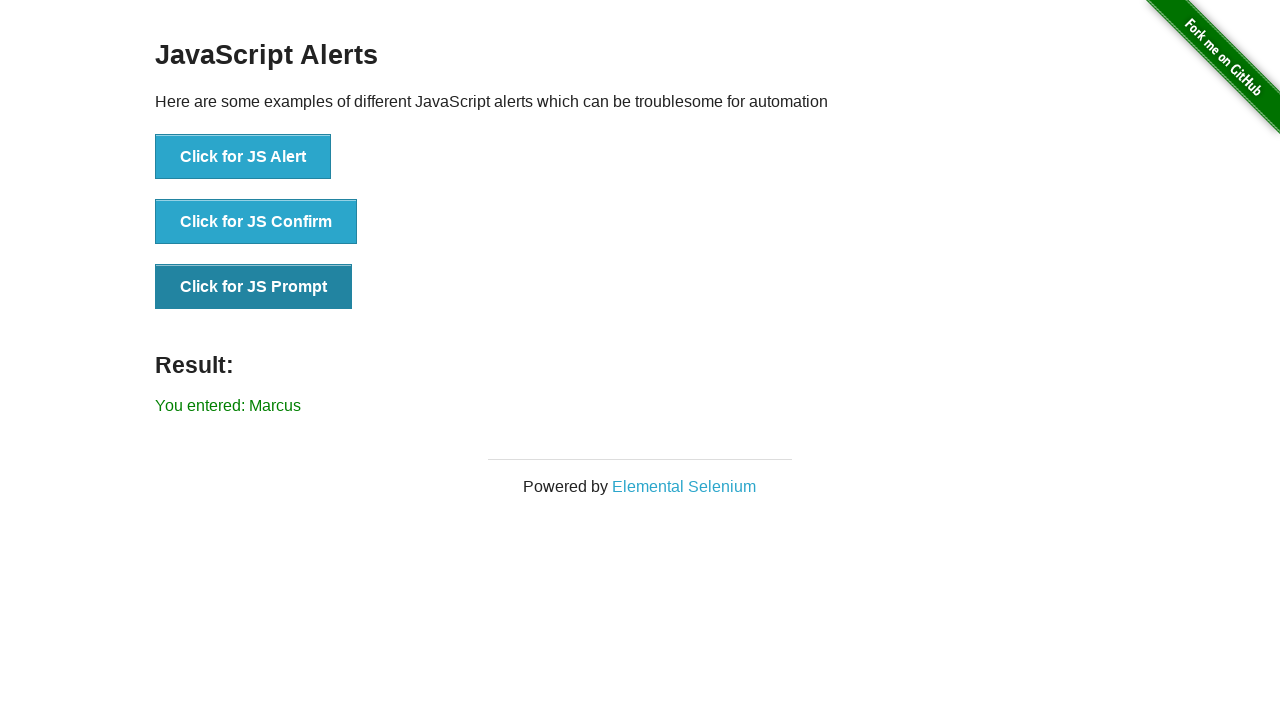

Verified 'Marcus' appears in result message
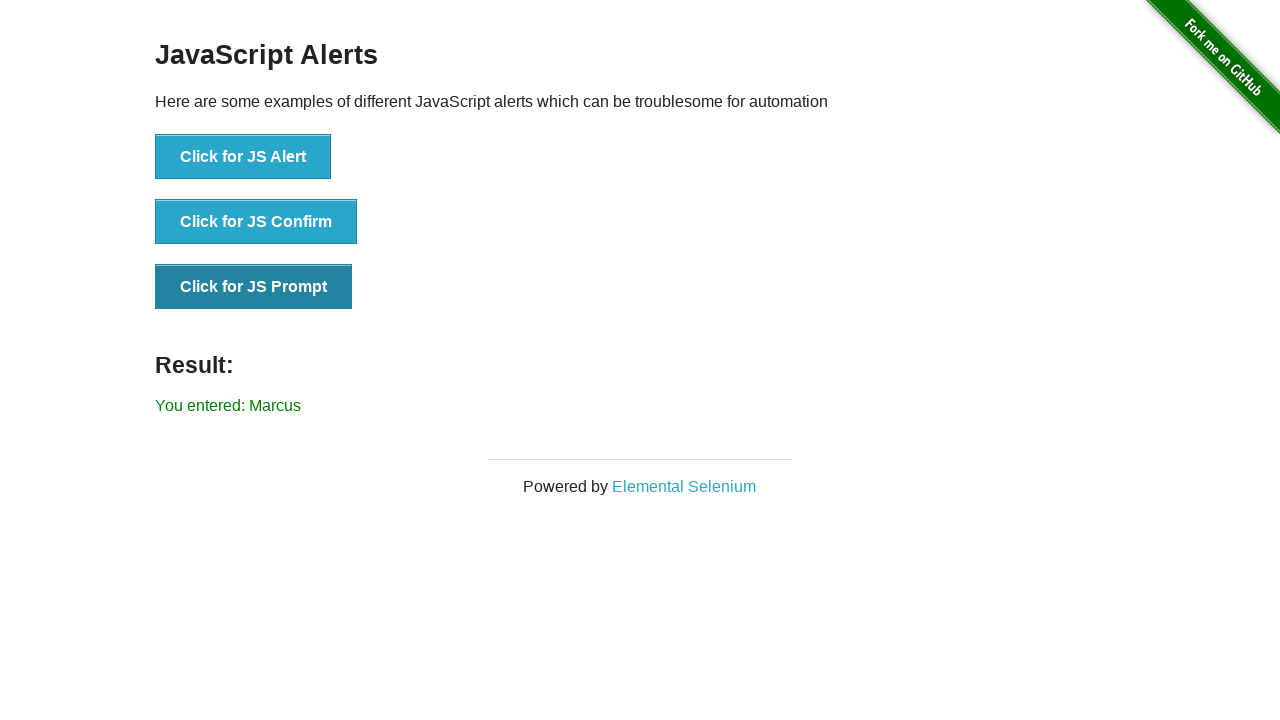

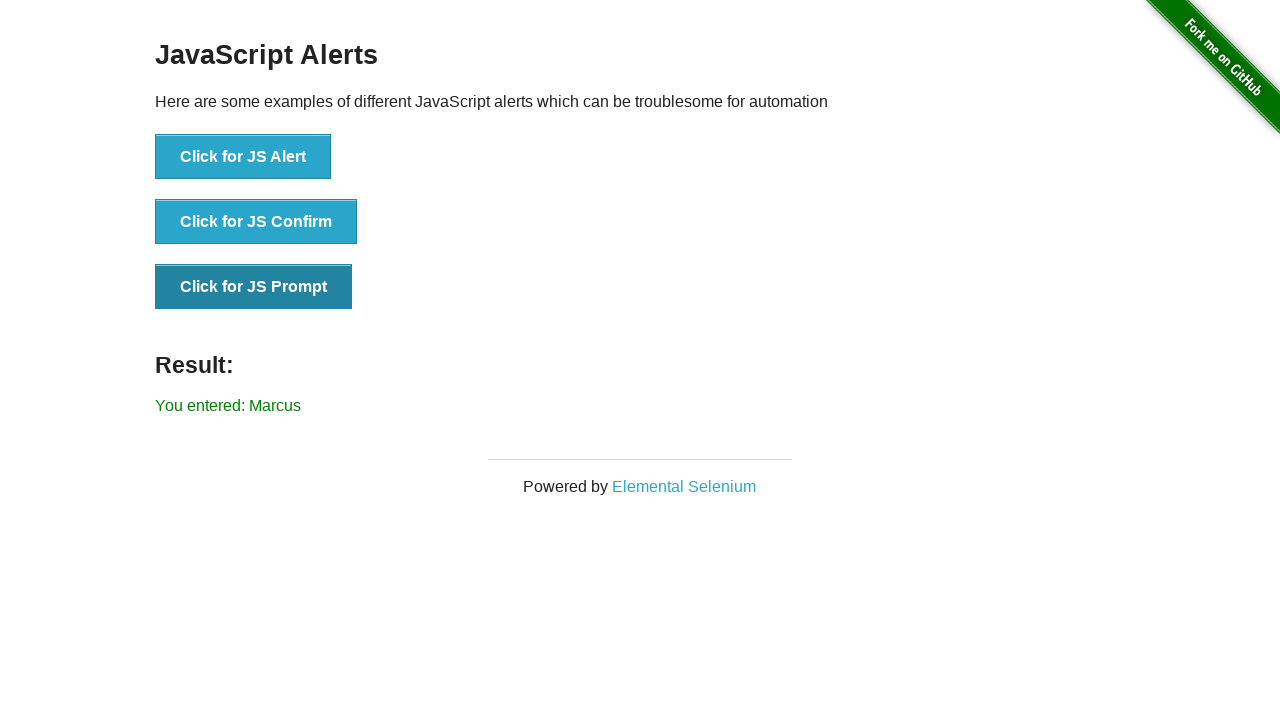